Verifies that the username icon is displayed next to the username field

Starting URL: https://opensource-demo.orangehrmlive.com/web/index.php/auth/login

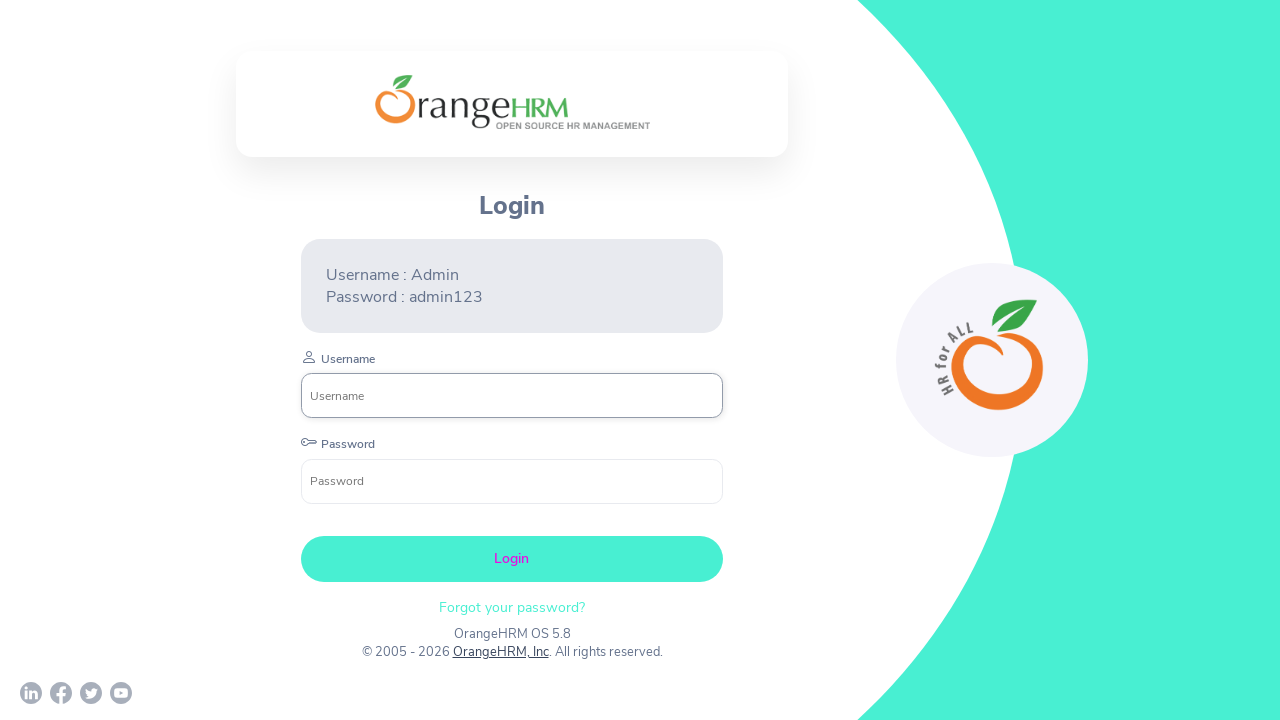

Located username icon element
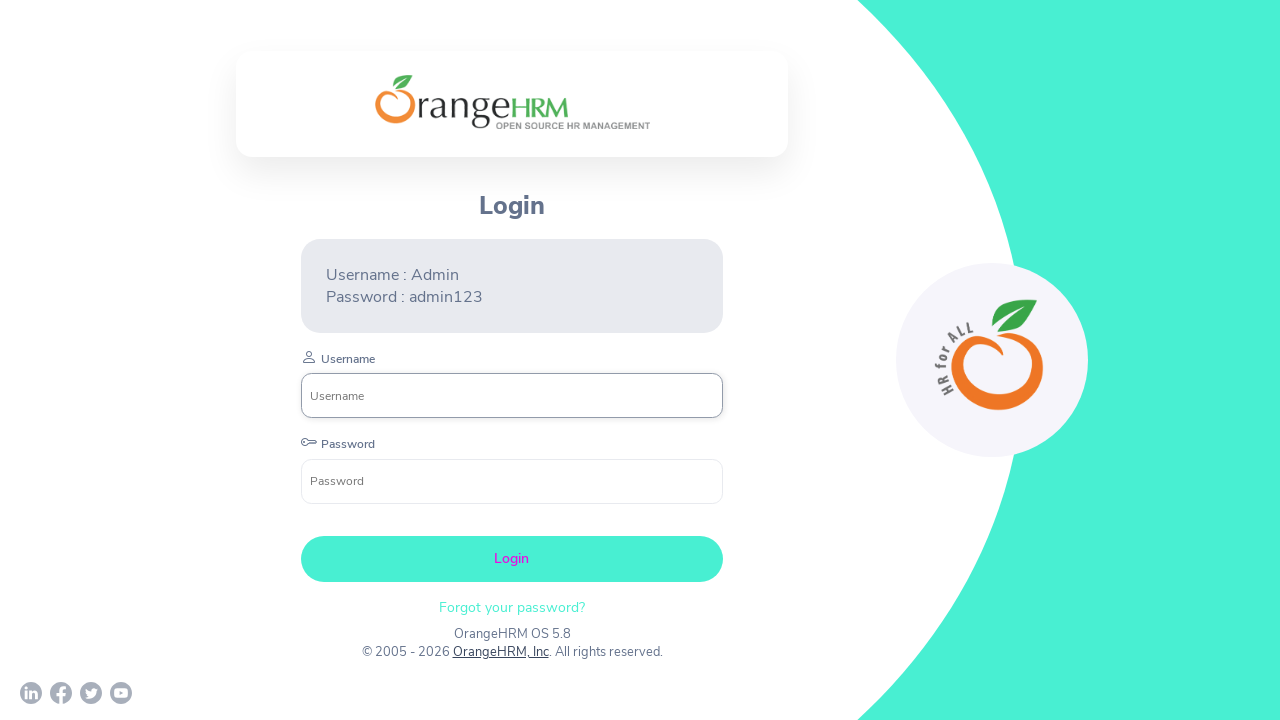

Verified username icon is displayed next to username field
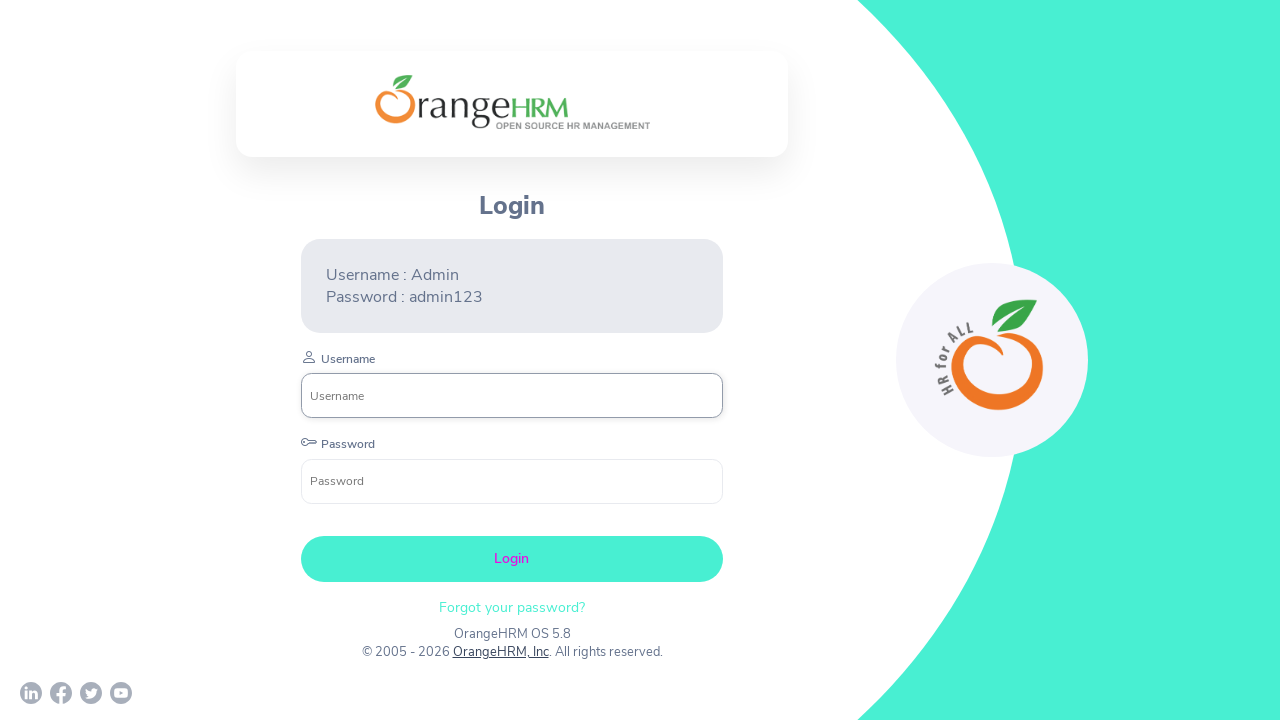

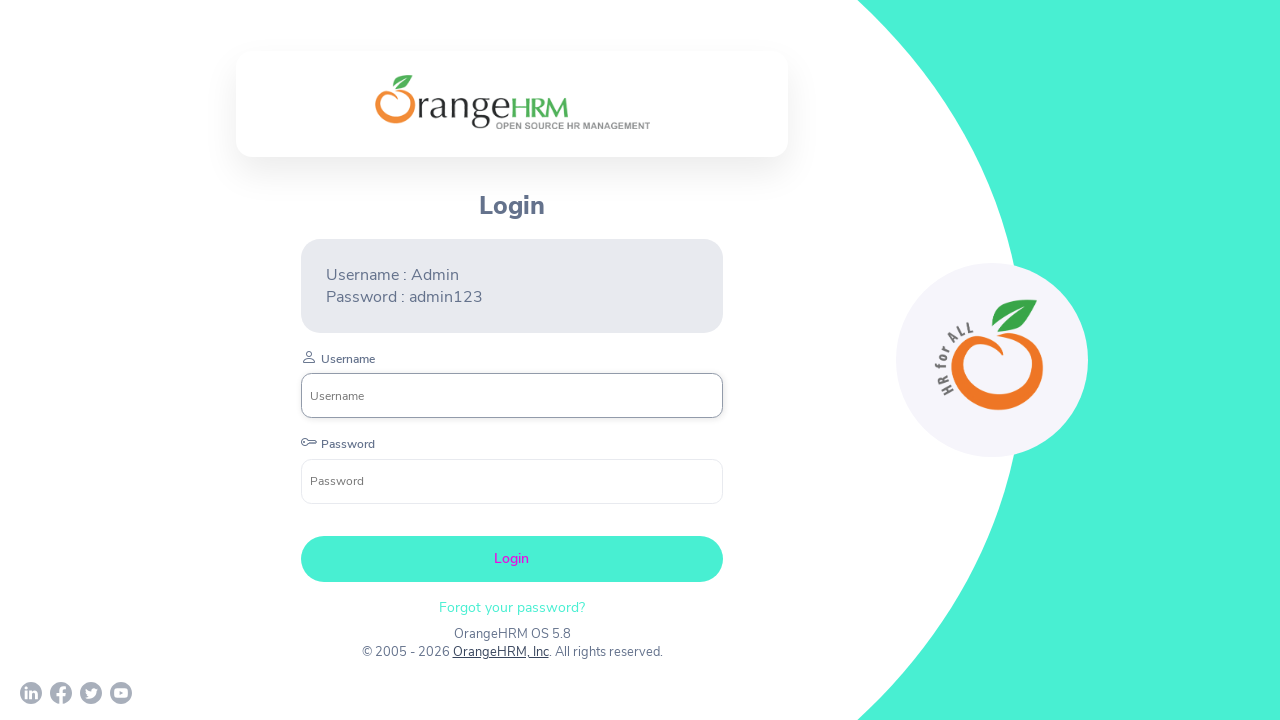